Tests clicking on simple and dynamic links on the DemoQA links page and verifies that clicking them opens a new tab/window with the correct URL.

Starting URL: https://demoqa.com/links

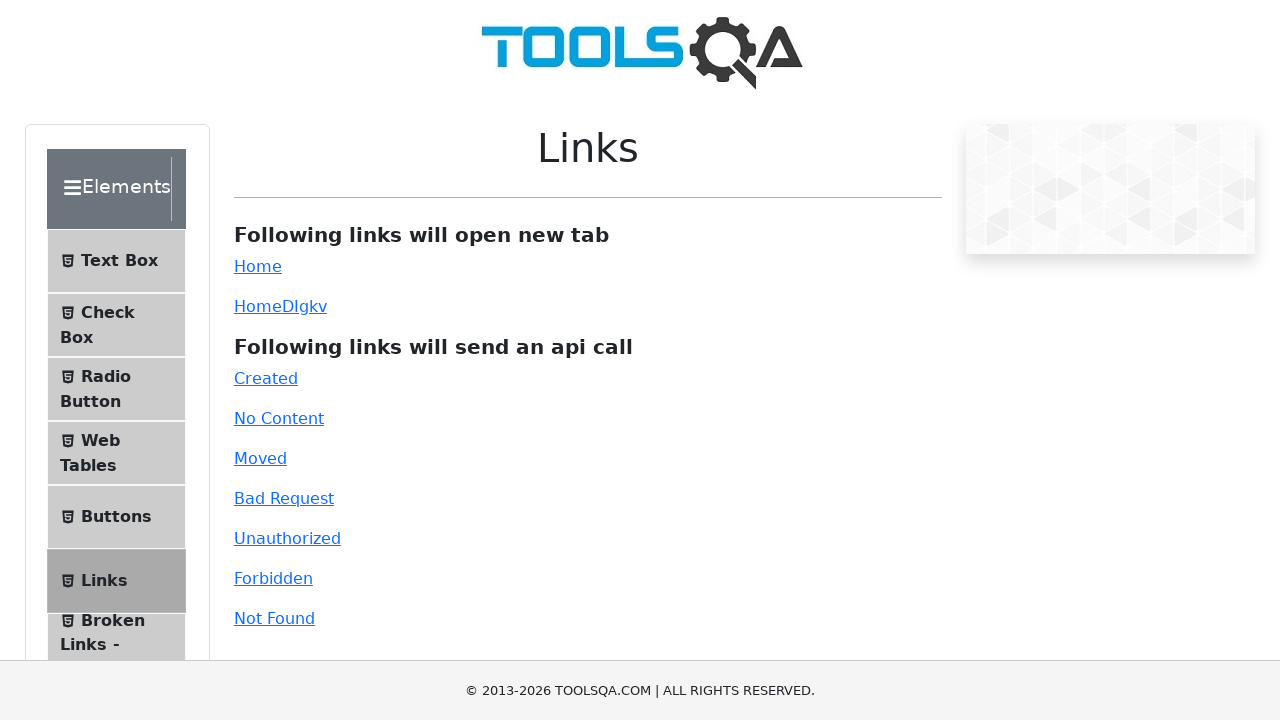

Clicked simple link (#simpleLink) at (258, 266) on #simpleLink
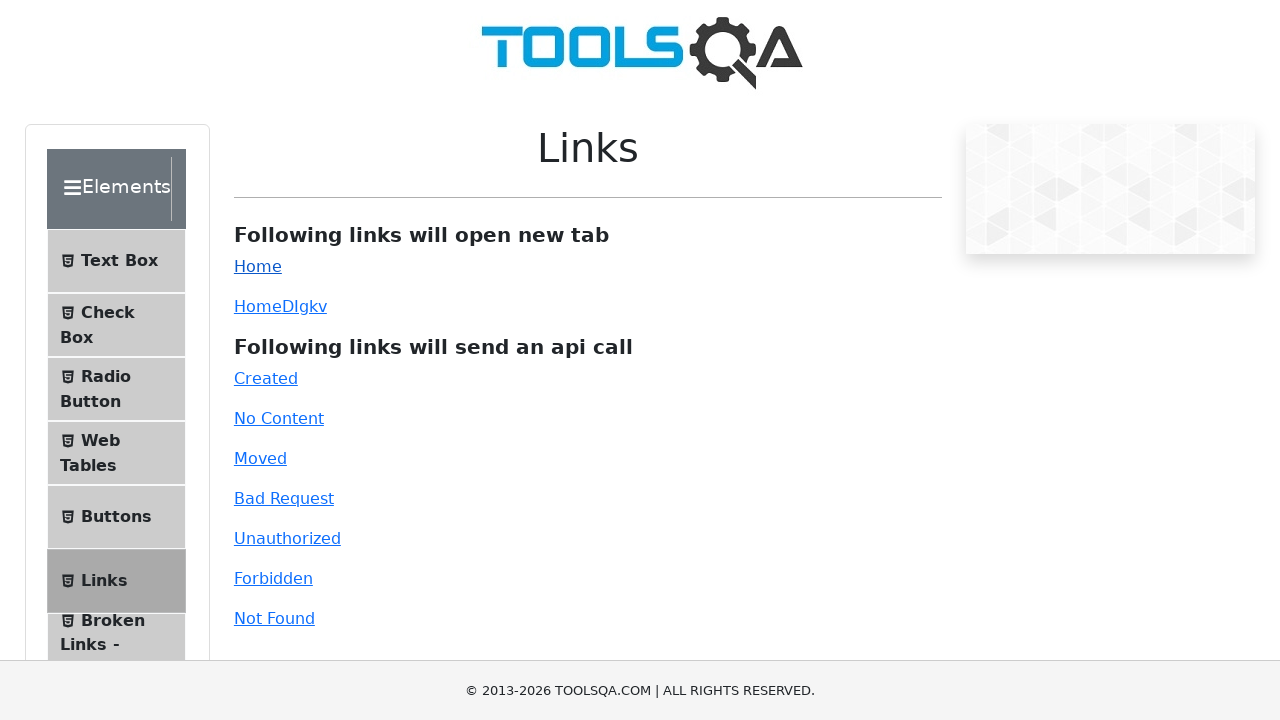

New page opened from simple link
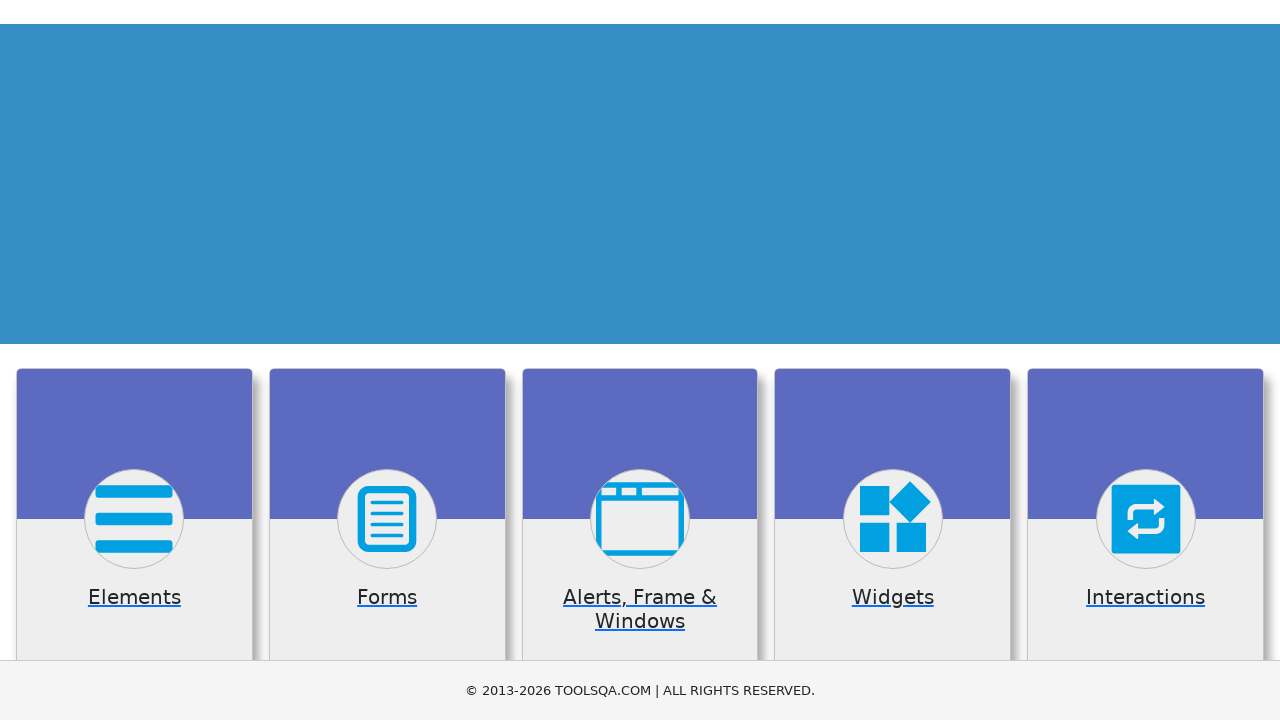

Verified new page URL matches demoqa.com pattern
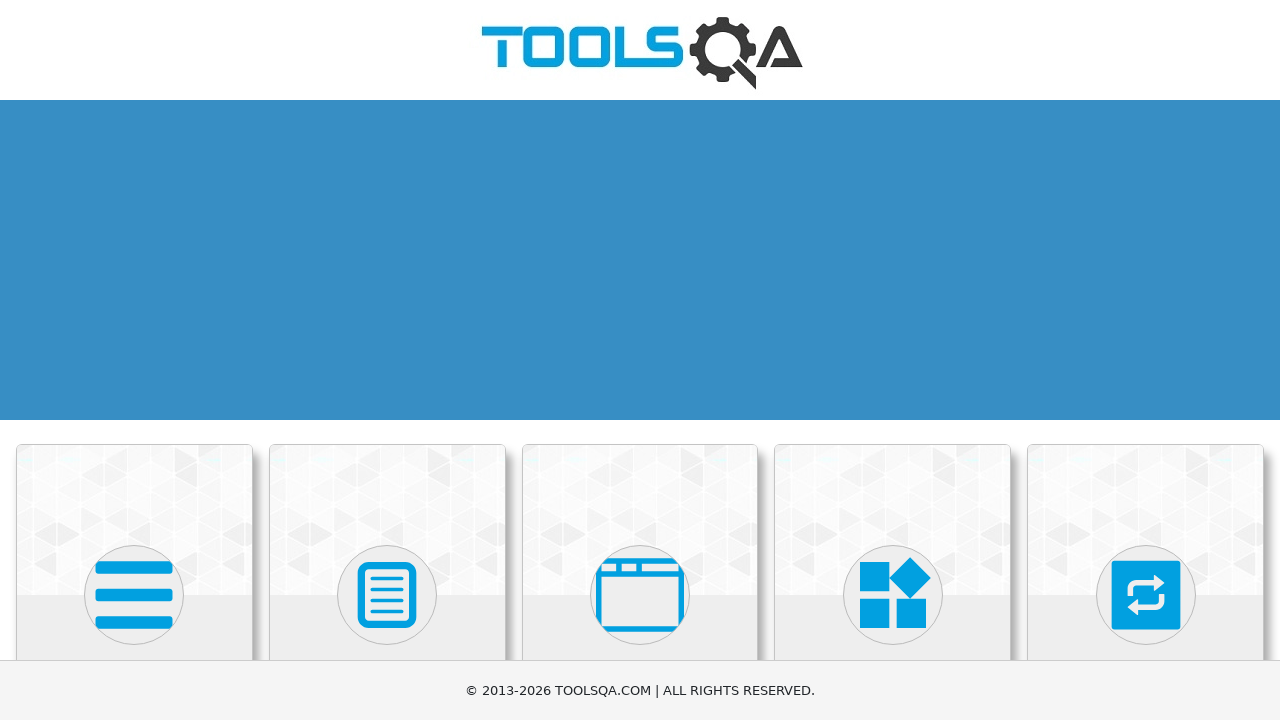

Closed new page from simple link
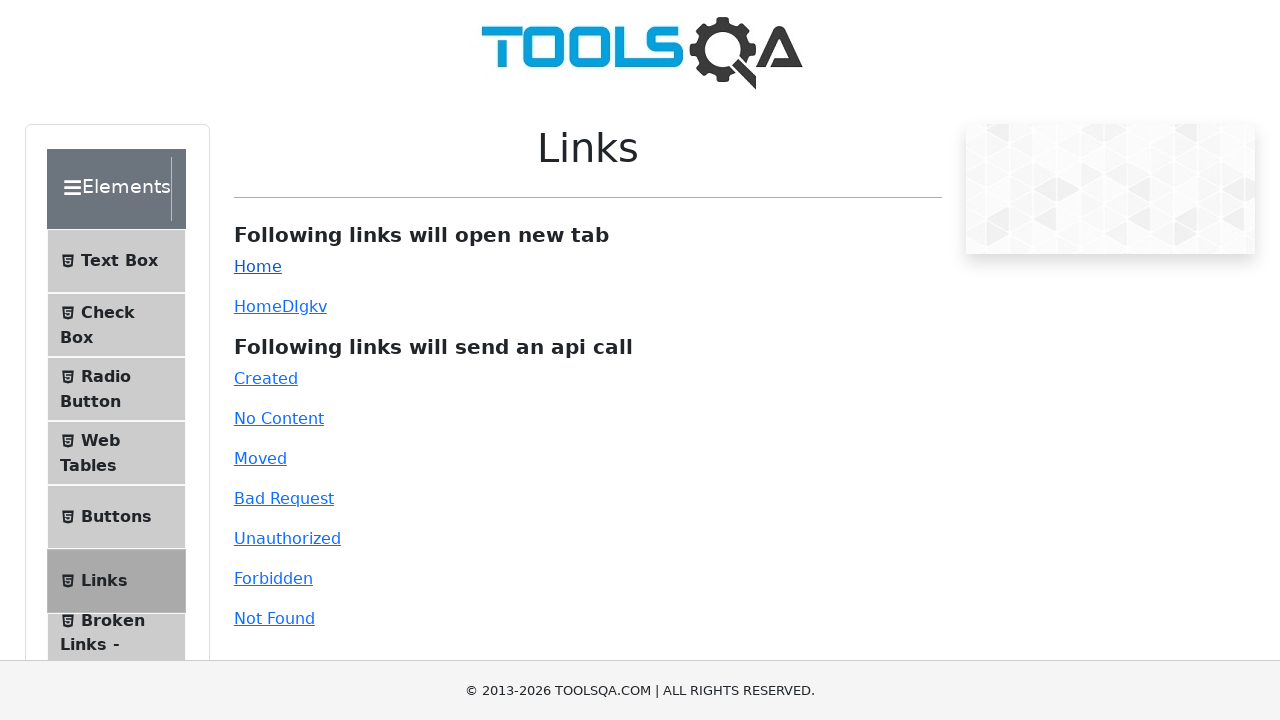

Clicked dynamic link (#dynamicLink) at (258, 306) on #dynamicLink
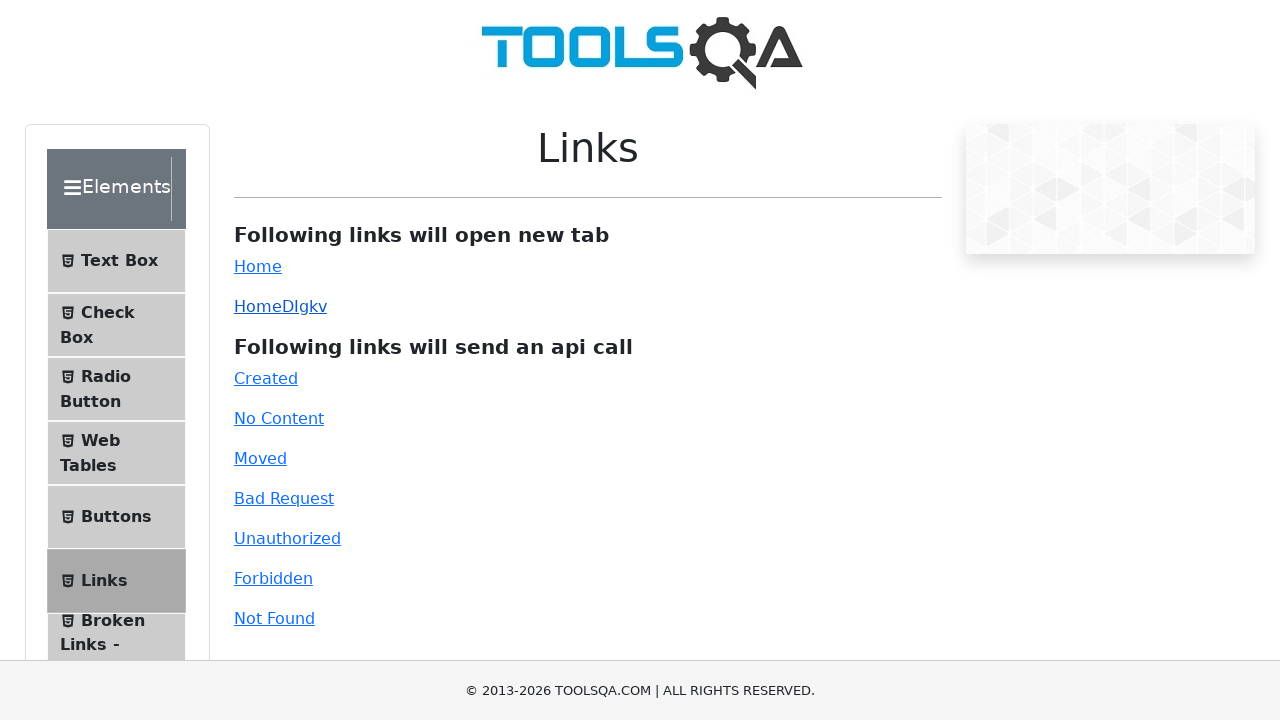

New page opened from dynamic link
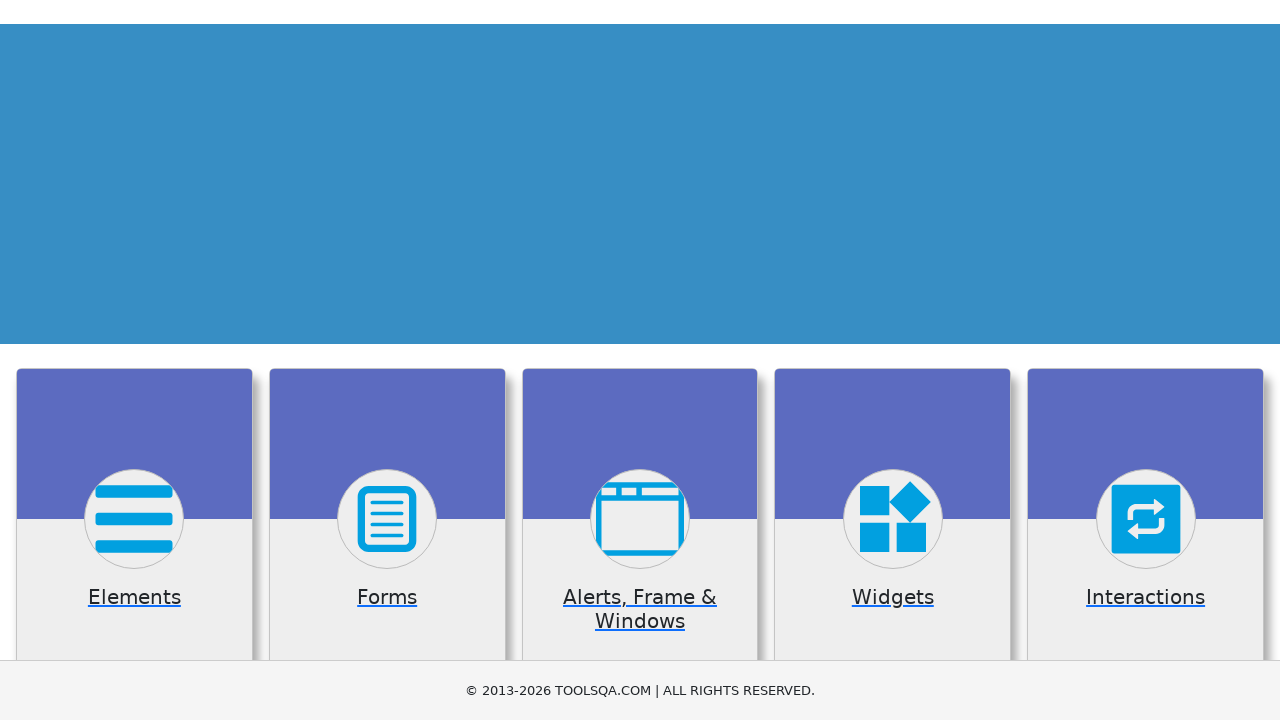

Verified new page URL matches demoqa.com pattern
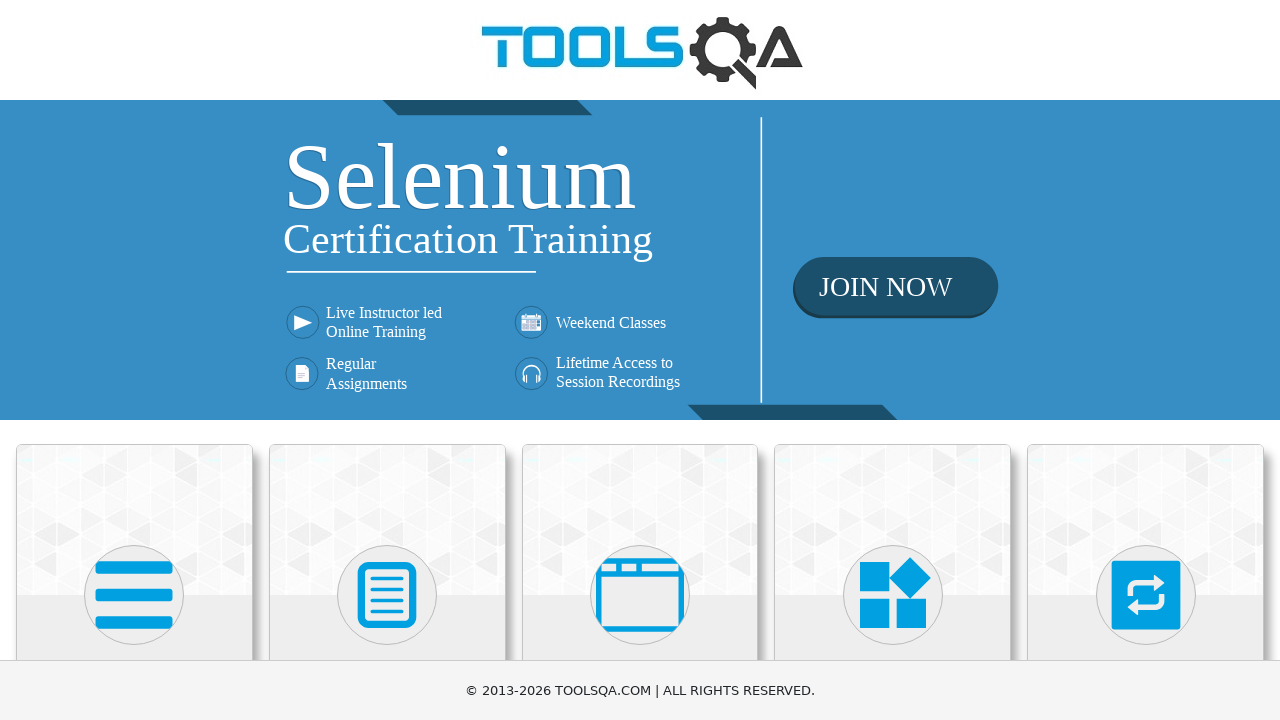

Closed new page from dynamic link
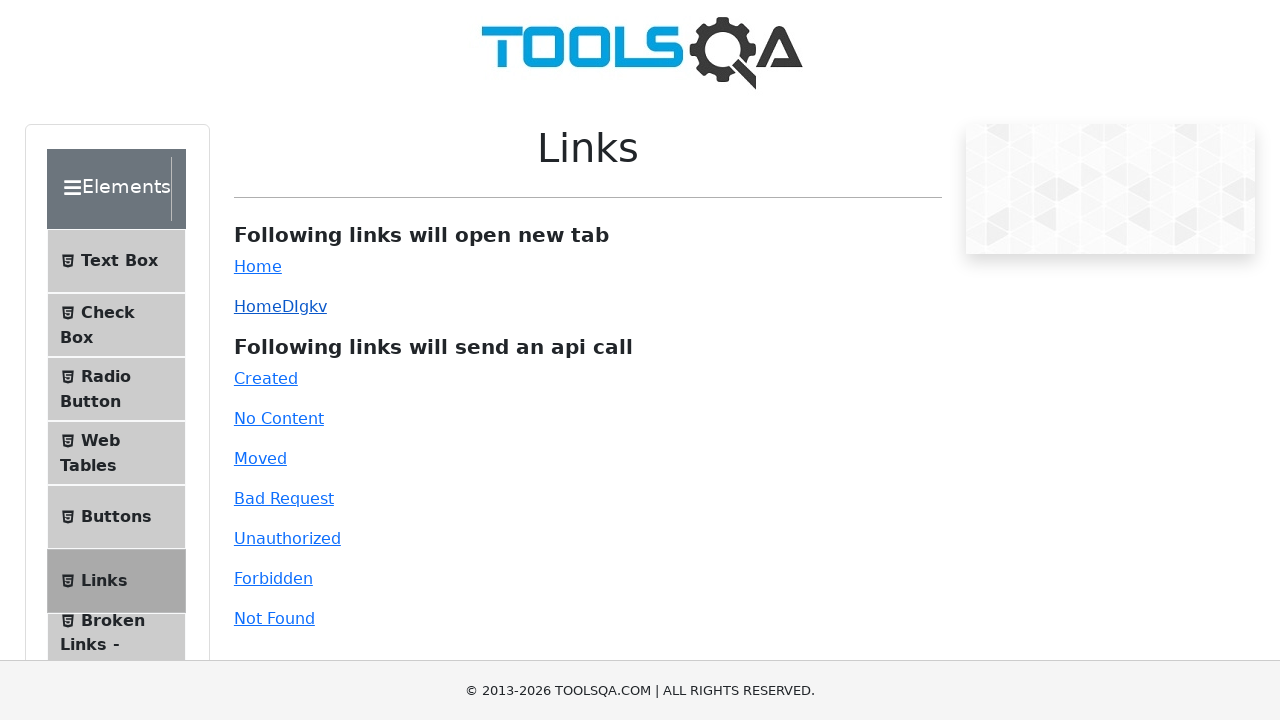

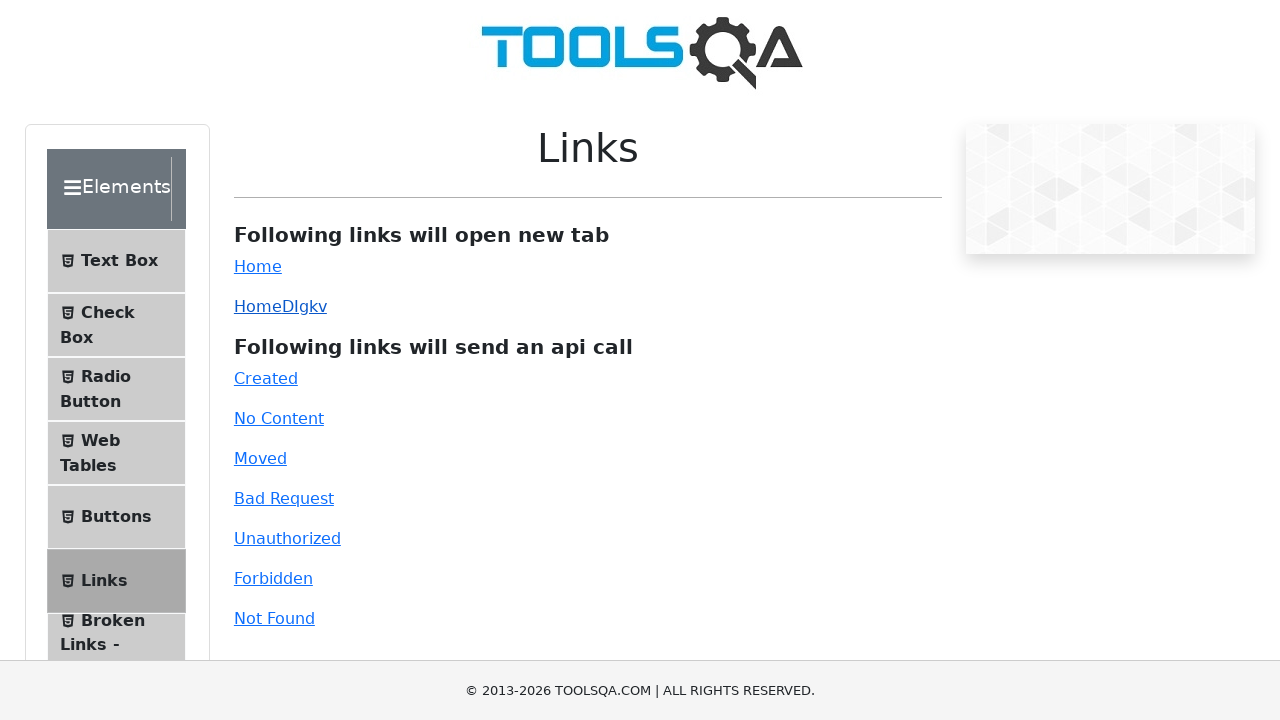